Tests interaction with shadow DOM elements by clicking on a "File" menu button within a shadow root of a smart-ui-menu component

Starting URL: https://www.htmlelements.com/demos/menu/shadow-dom/index.htm

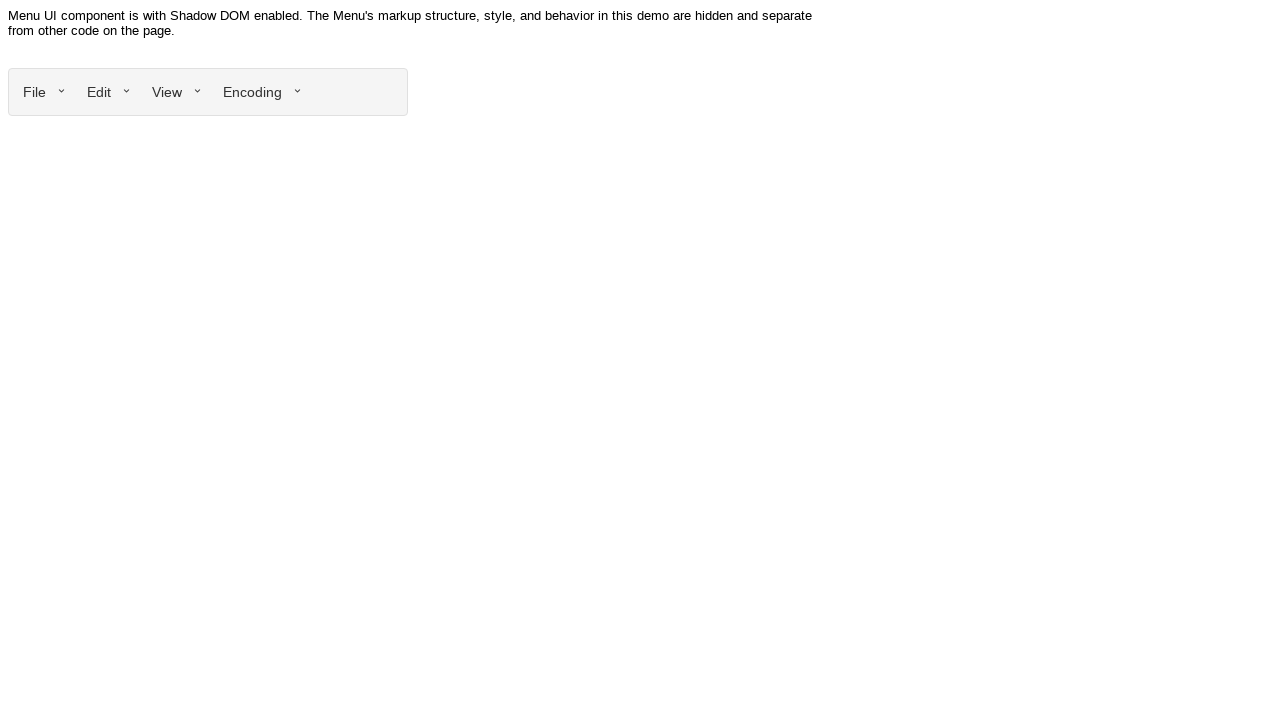

Waited for smart-ui-menu shadow host element to be available
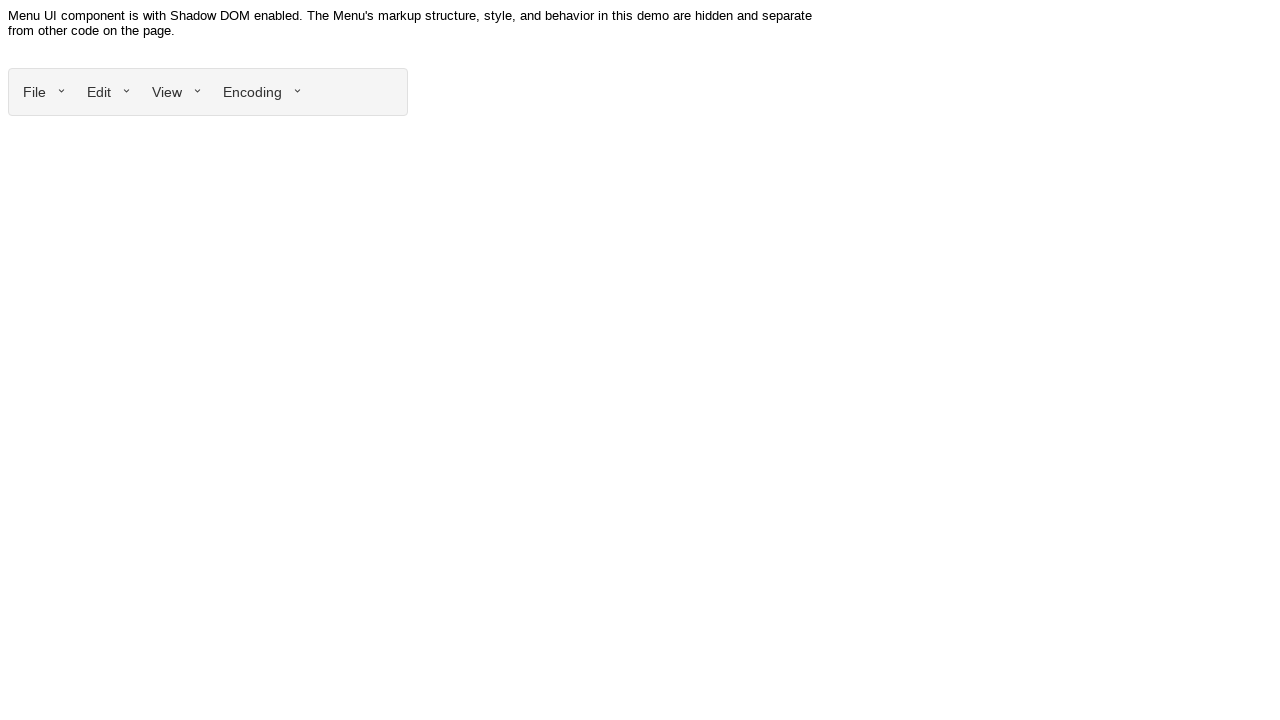

Located File menu button within shadow DOM
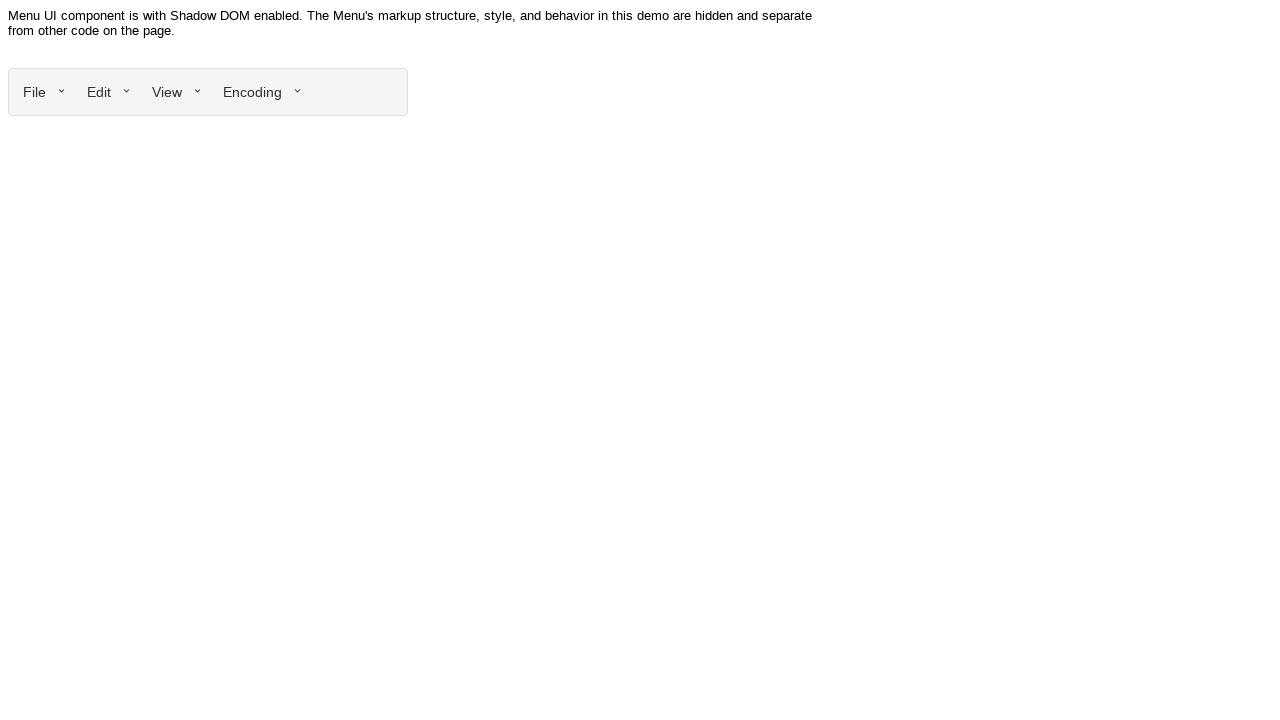

Clicked the File menu button in shadow DOM
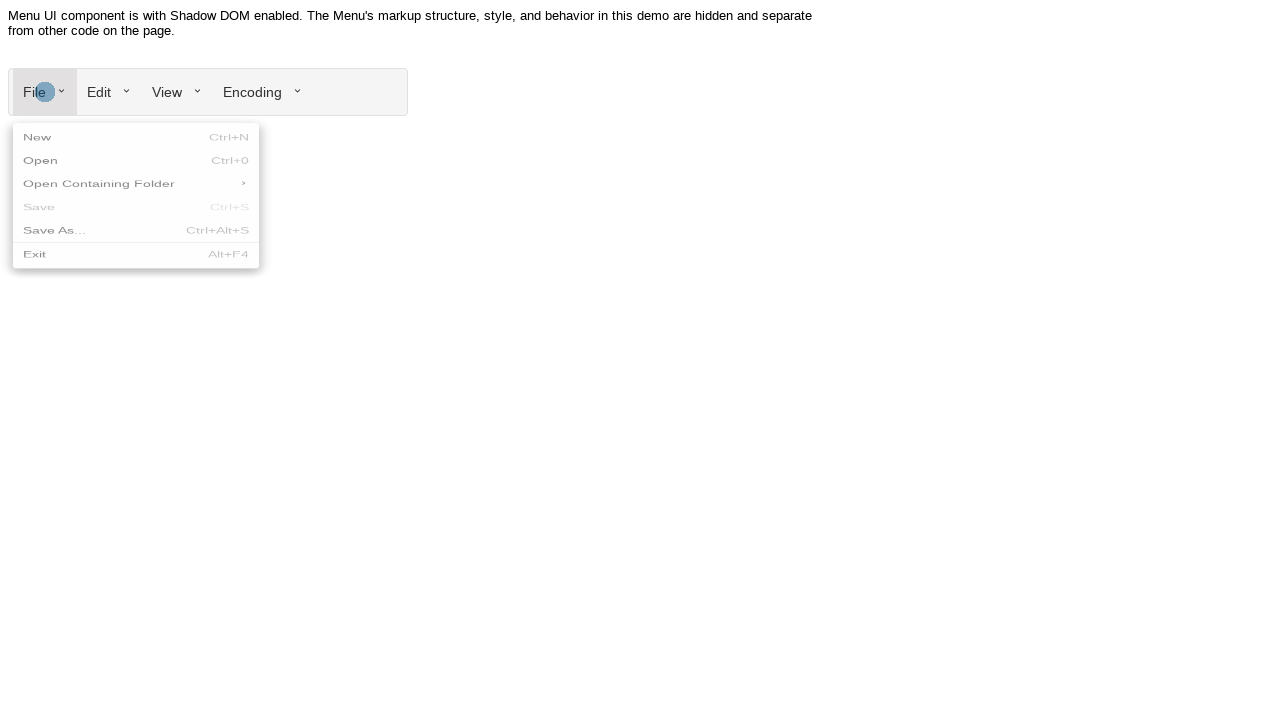

Waited 500ms for menu to respond
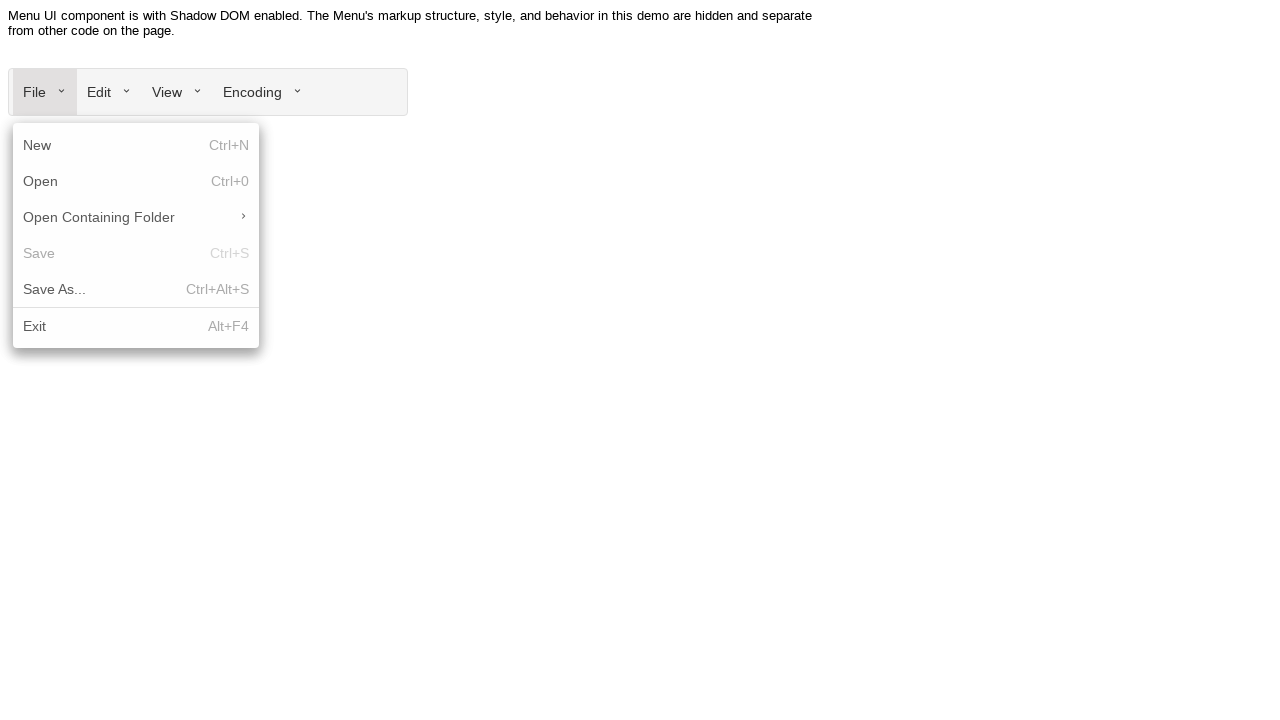

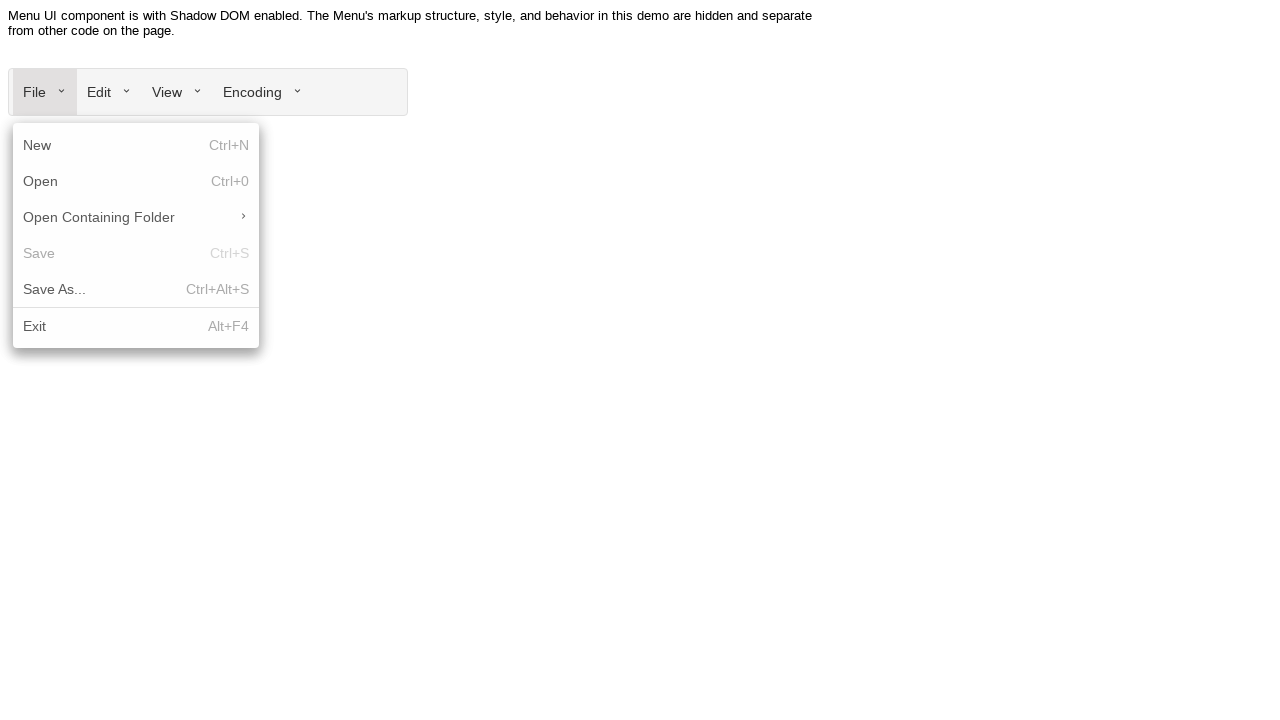